Tests JavaScript Confirm dialog by clicking the confirm button, accepting it with OK, and verifying the result shows "Ok" was clicked

Starting URL: https://the-internet.herokuapp.com/javascript_alerts

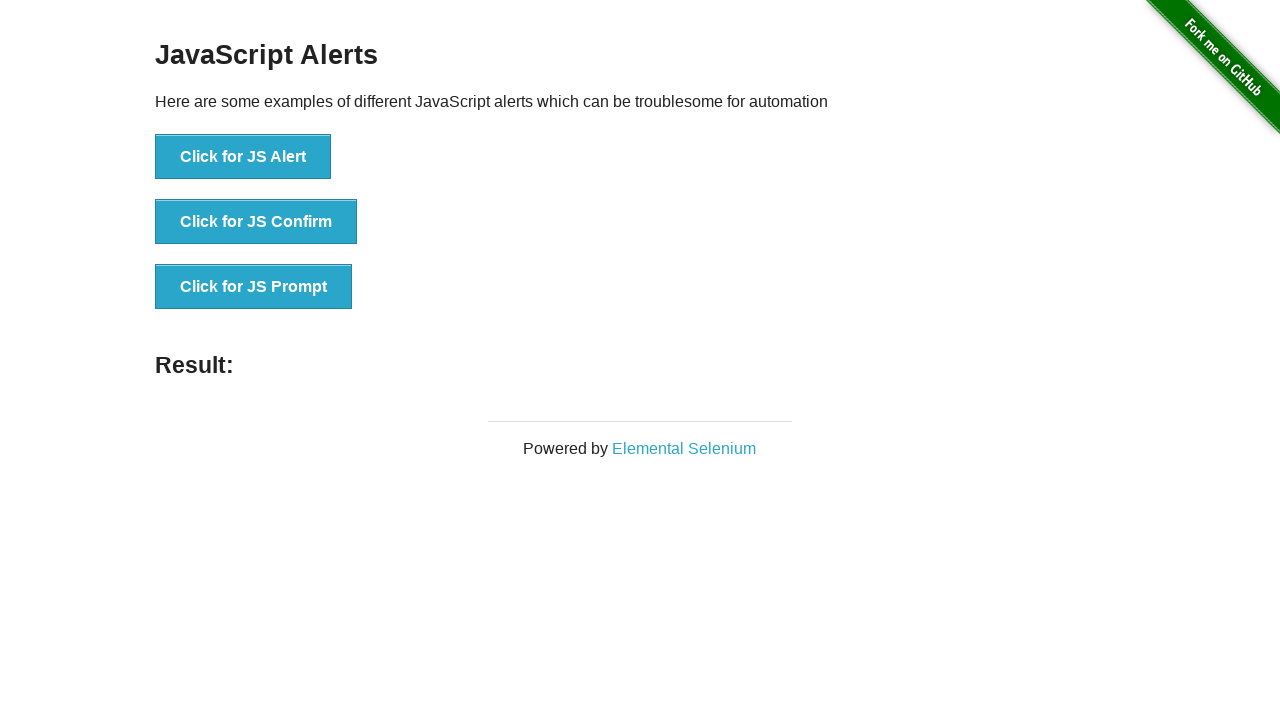

Set up dialog handler to accept confirm dialogs with OK
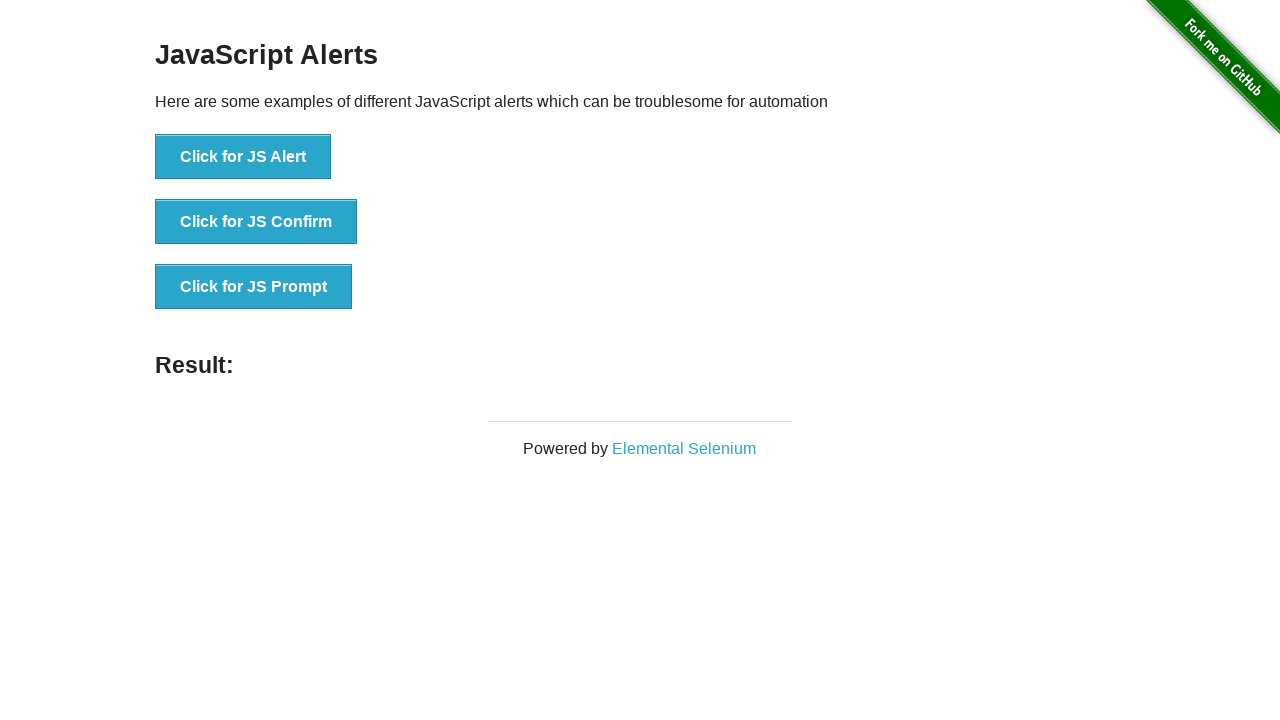

Clicked the JS Confirm button at (256, 222) on xpath=//button[text()='Click for JS Confirm']
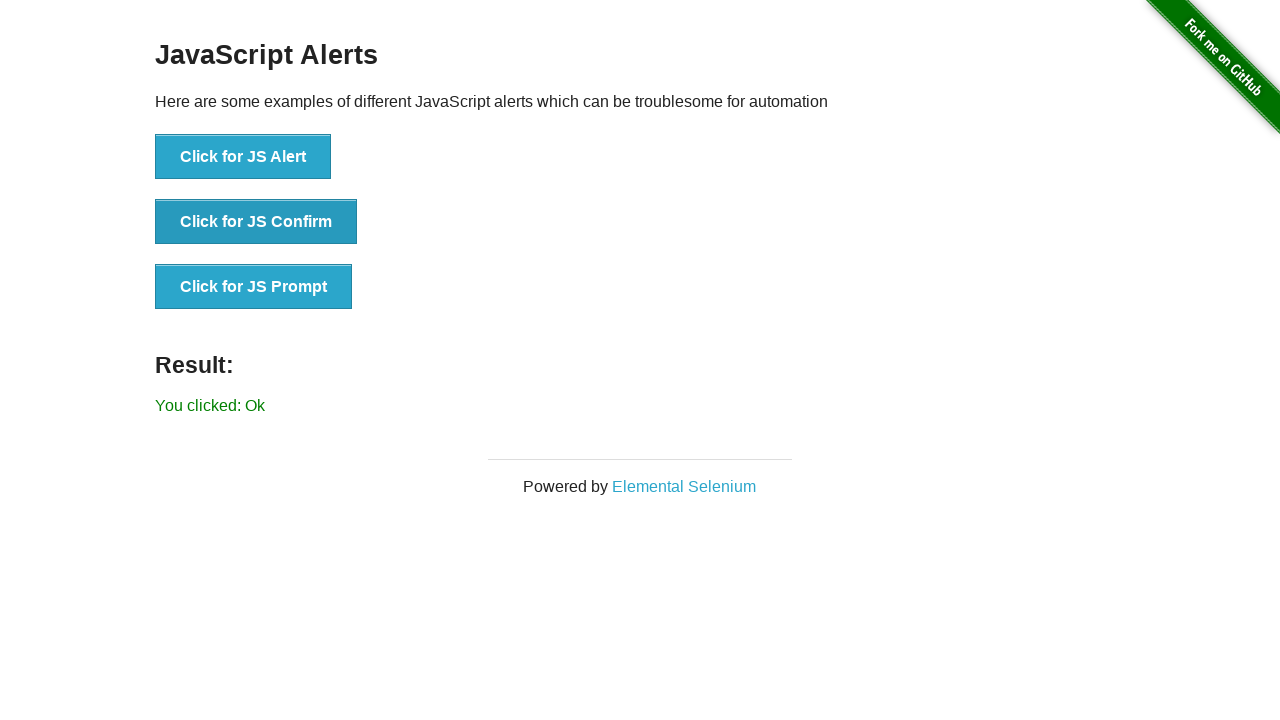

Verified result element appeared after accepting confirm dialog
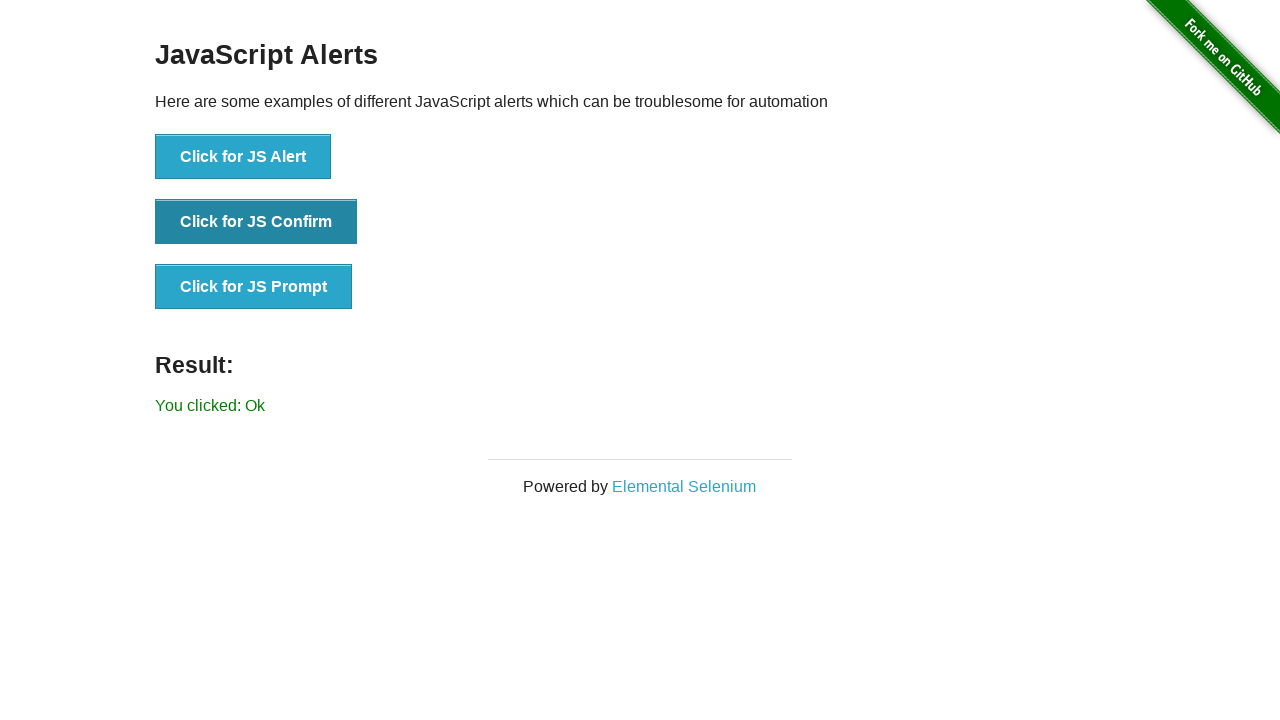

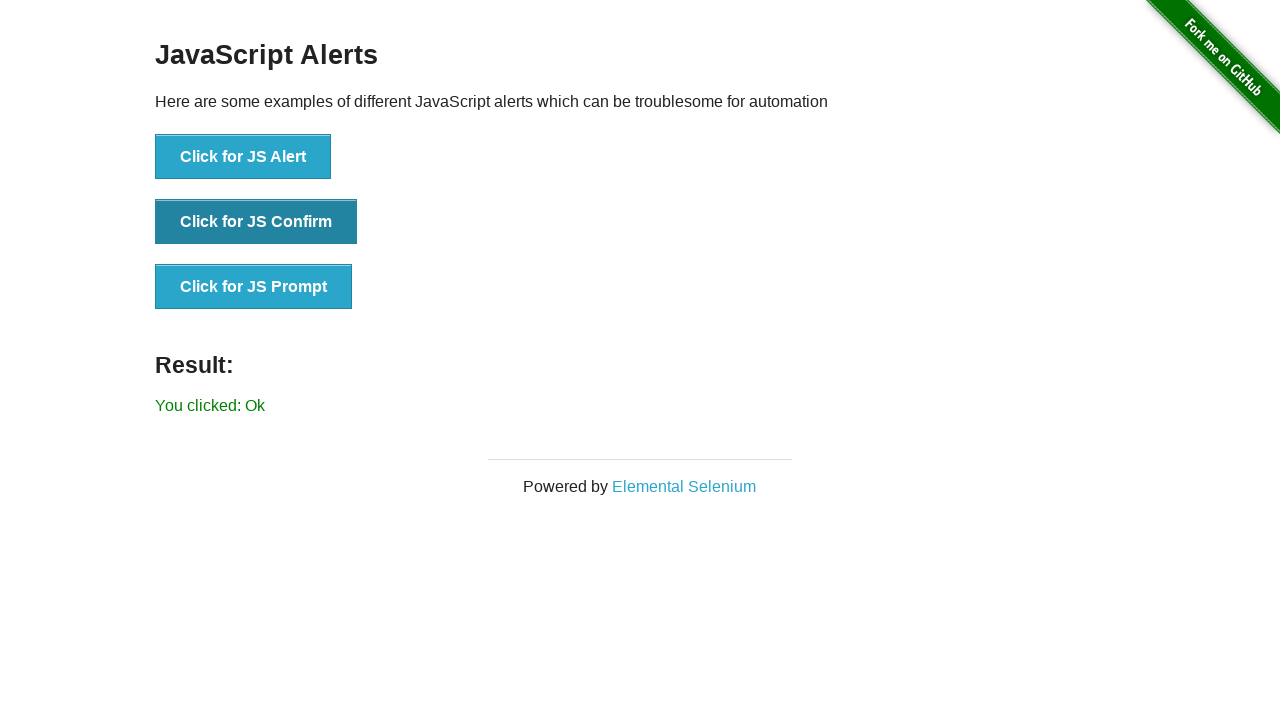